Tests dropdown selection by selecting options by index and visible text

Starting URL: http://the-internet.herokuapp.com/dropdown

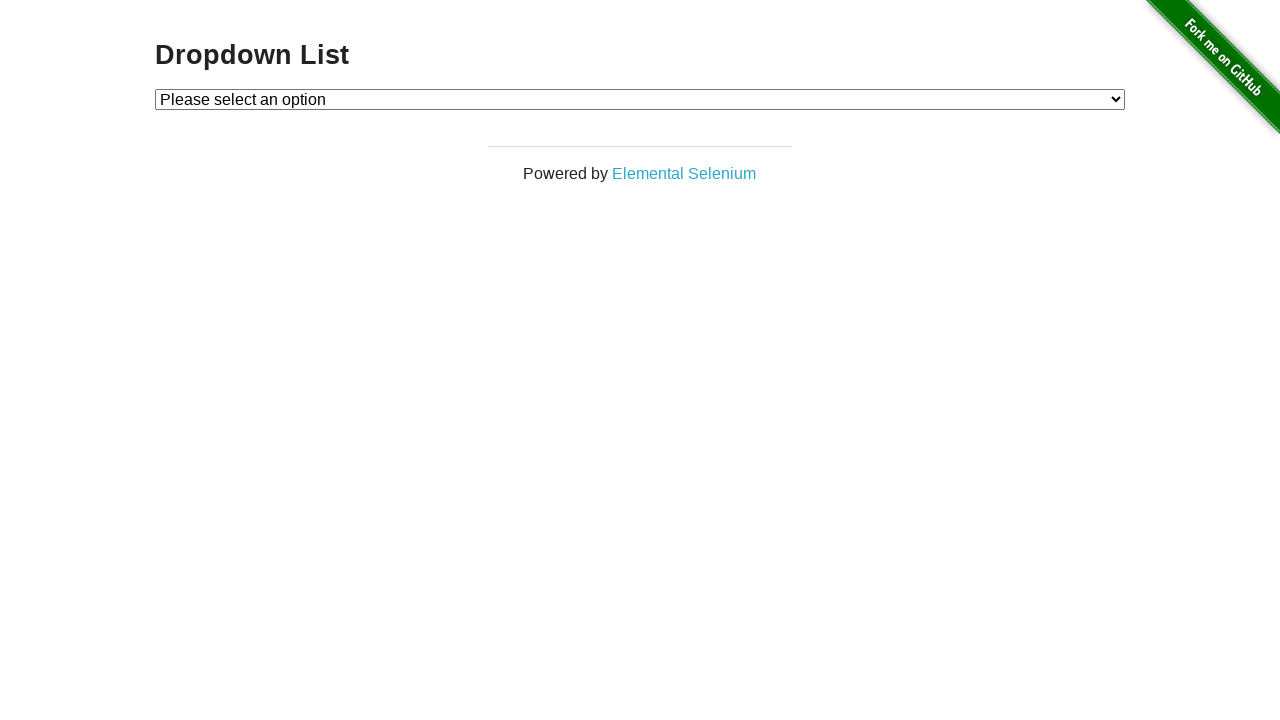

Selected first option (placeholder) by index from dropdown on #dropdown
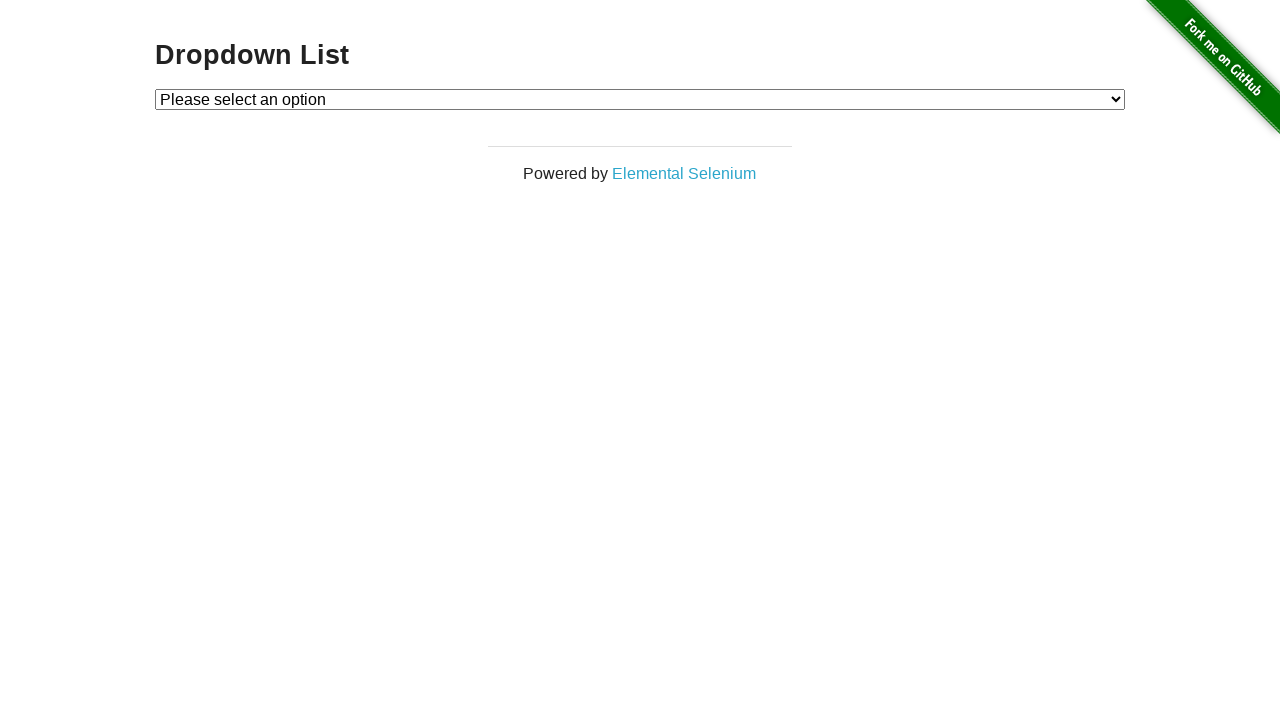

Selected Option 2 by visible text from dropdown on #dropdown
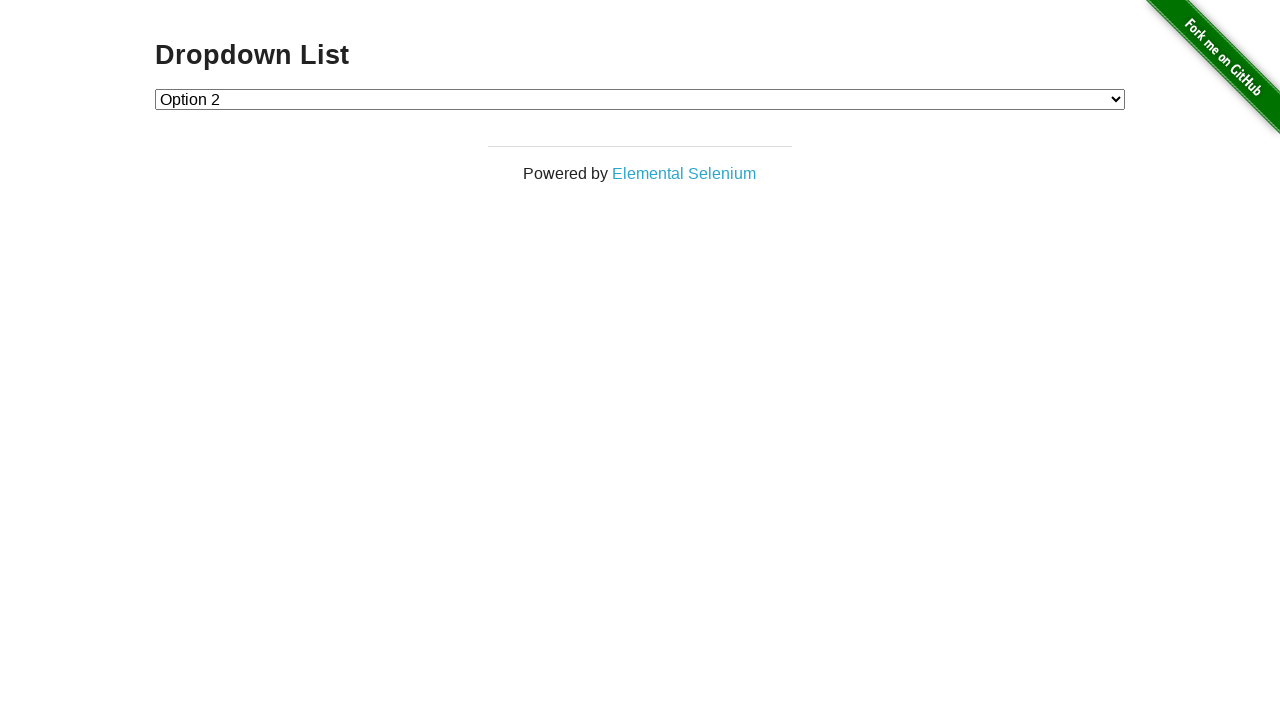

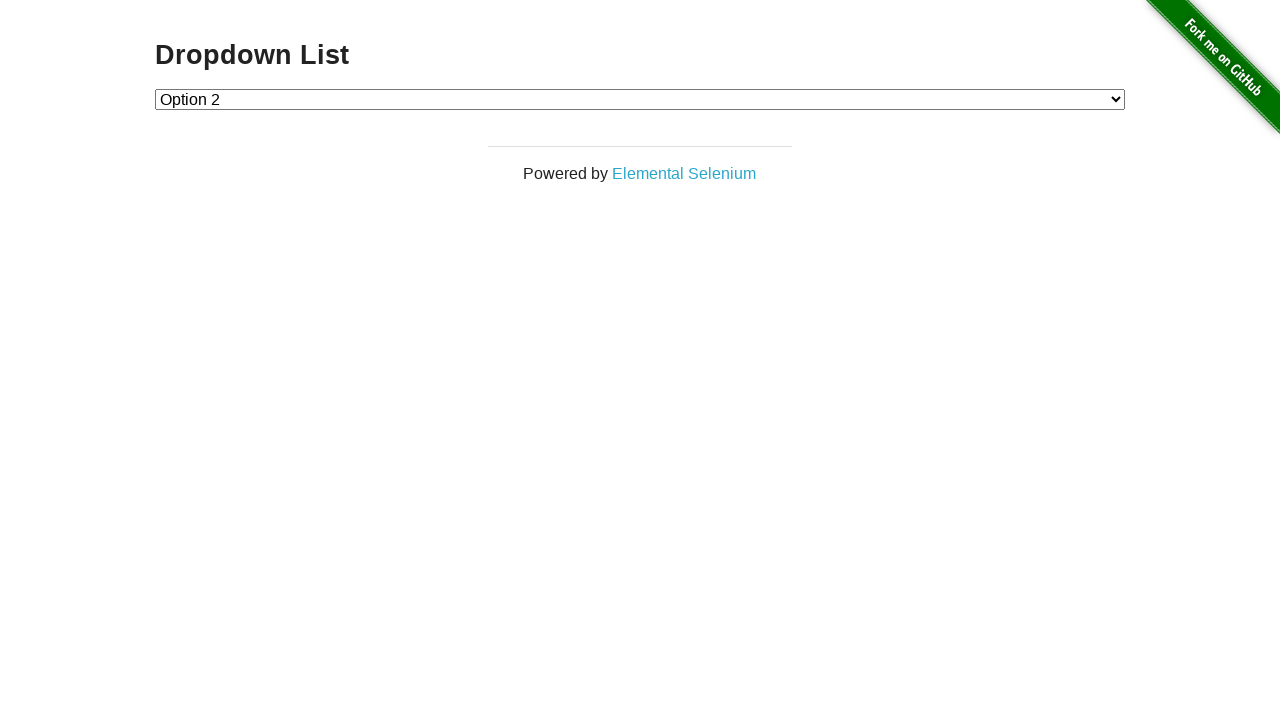